Tests a practice form by filling in name, email, password fields, selecting gender from dropdown, choosing a radio button option, entering birth date, and submitting the form

Starting URL: https://rahulshettyacademy.com/angularpractice/

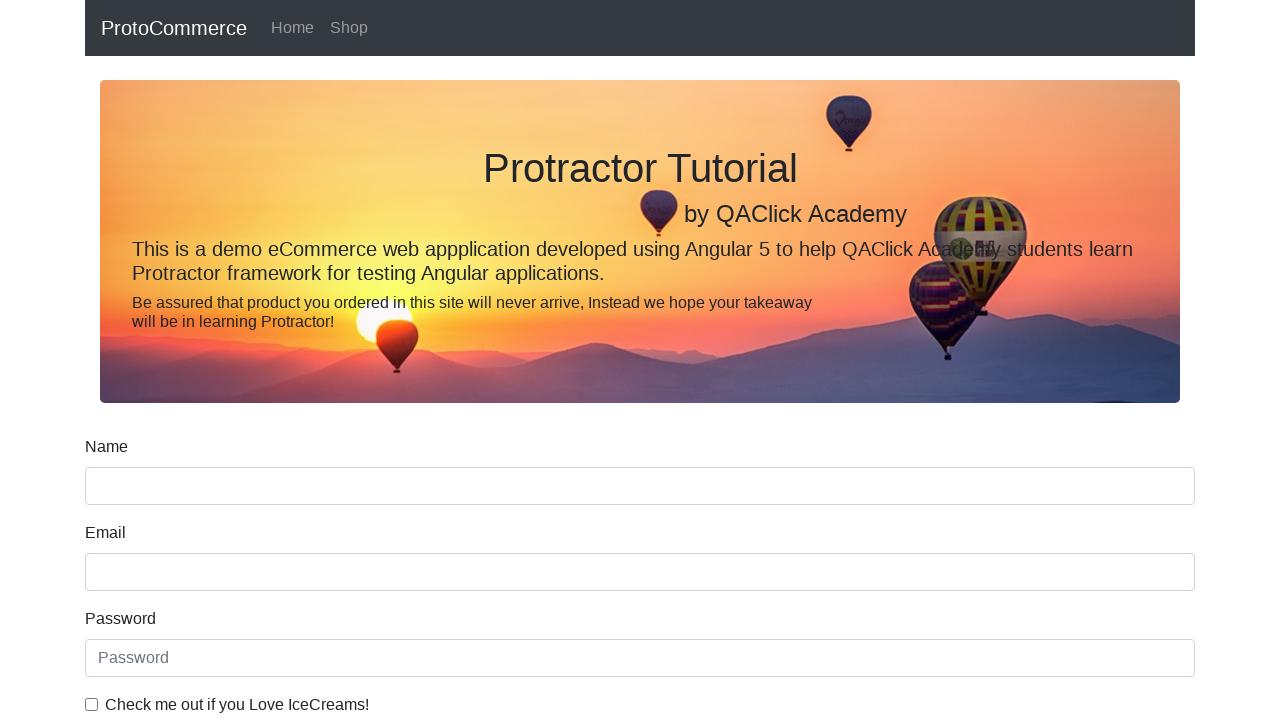

Filled name field with 'Megha' on div.form-group input[name='name']
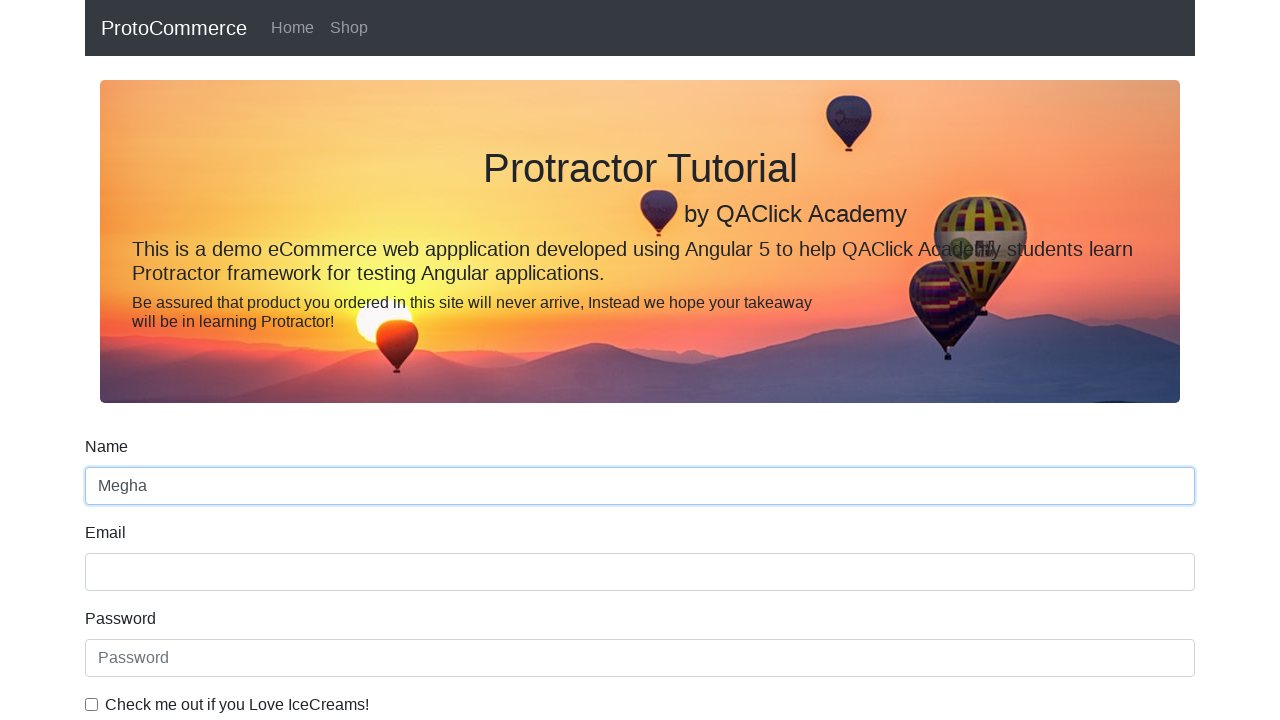

Filled email field with 'megha@gmail.com' on div.form-group input[name='email']
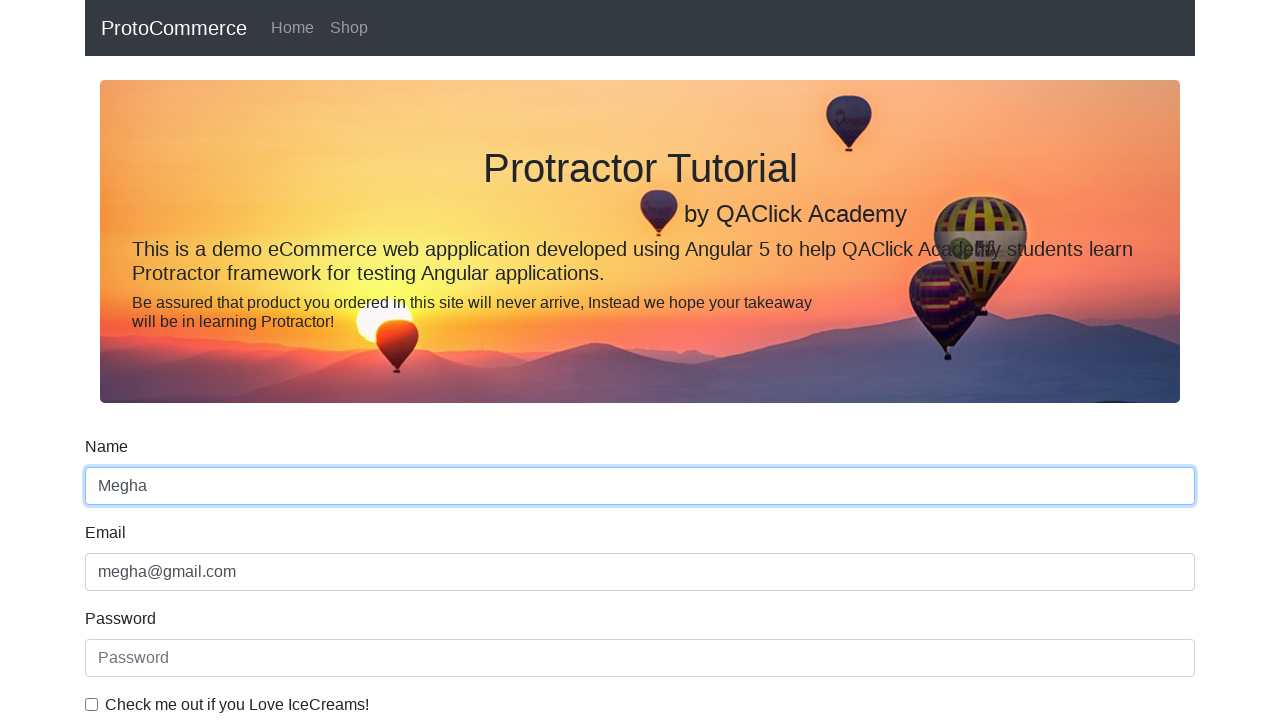

Filled password field with 'abc123' on input#exampleInputPassword1
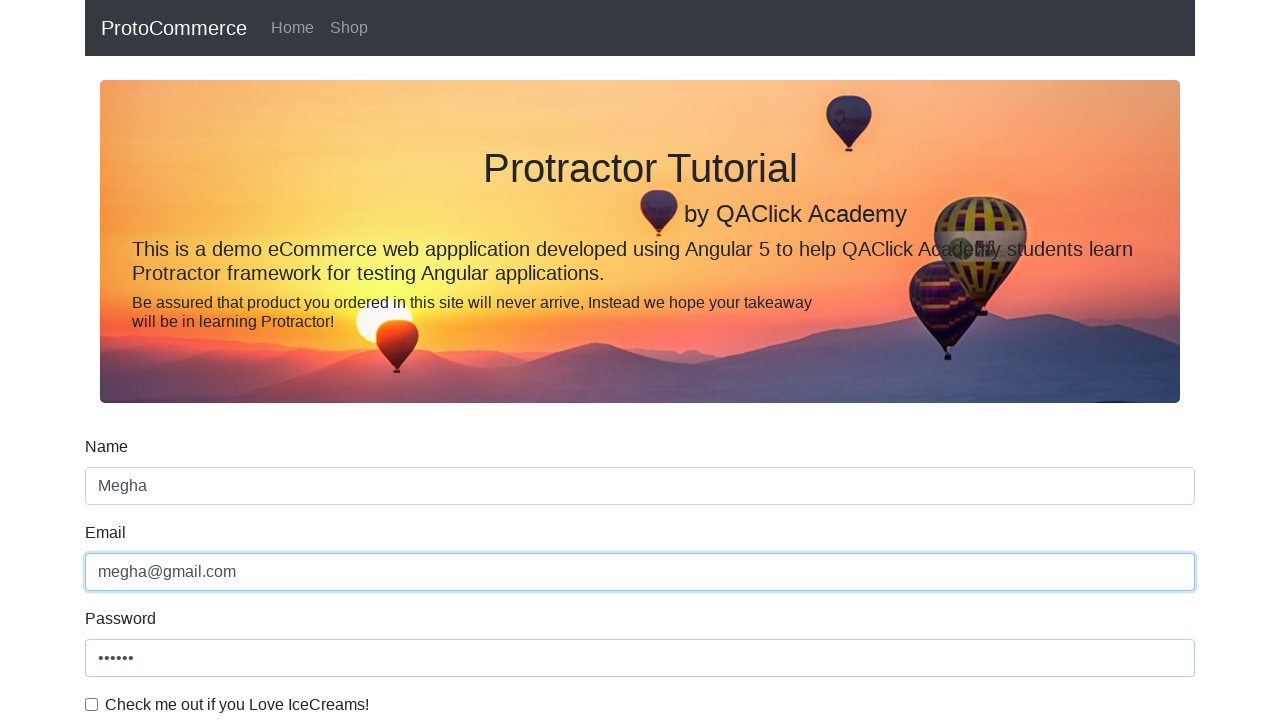

Checked the example checkbox at (92, 704) on input#exampleCheck1
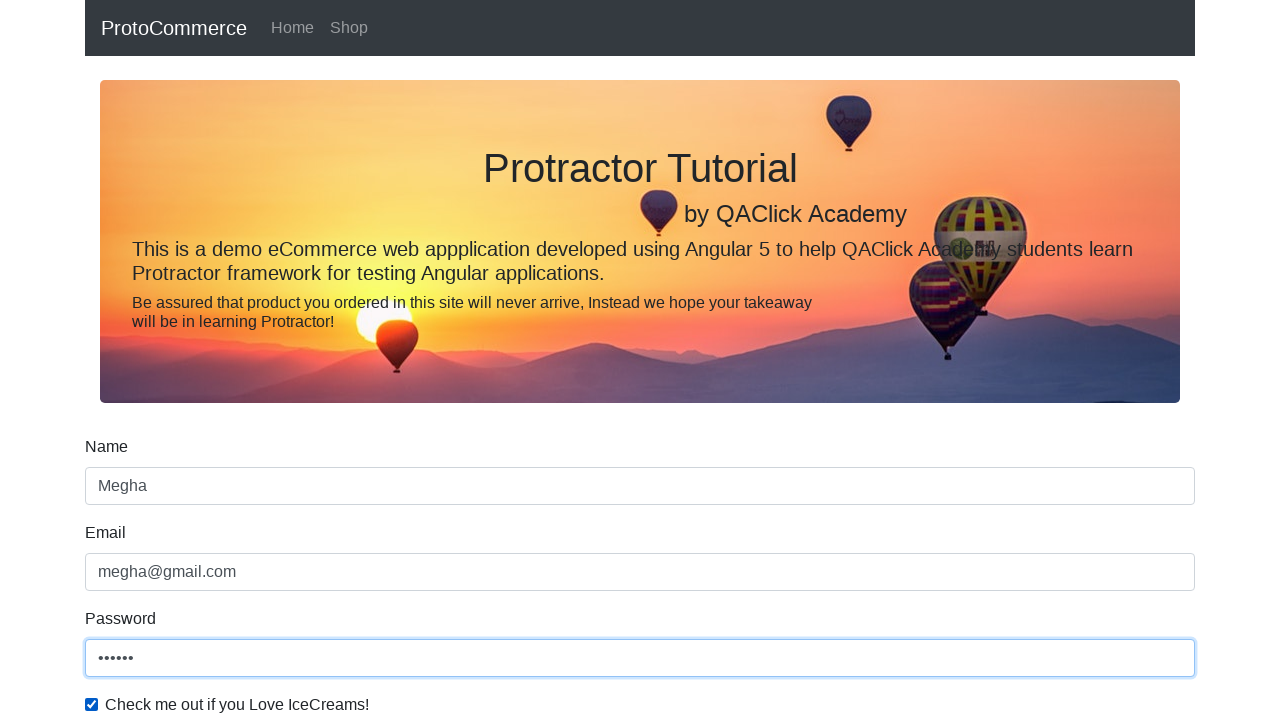

Selected 'Female' from gender dropdown on #exampleFormControlSelect1
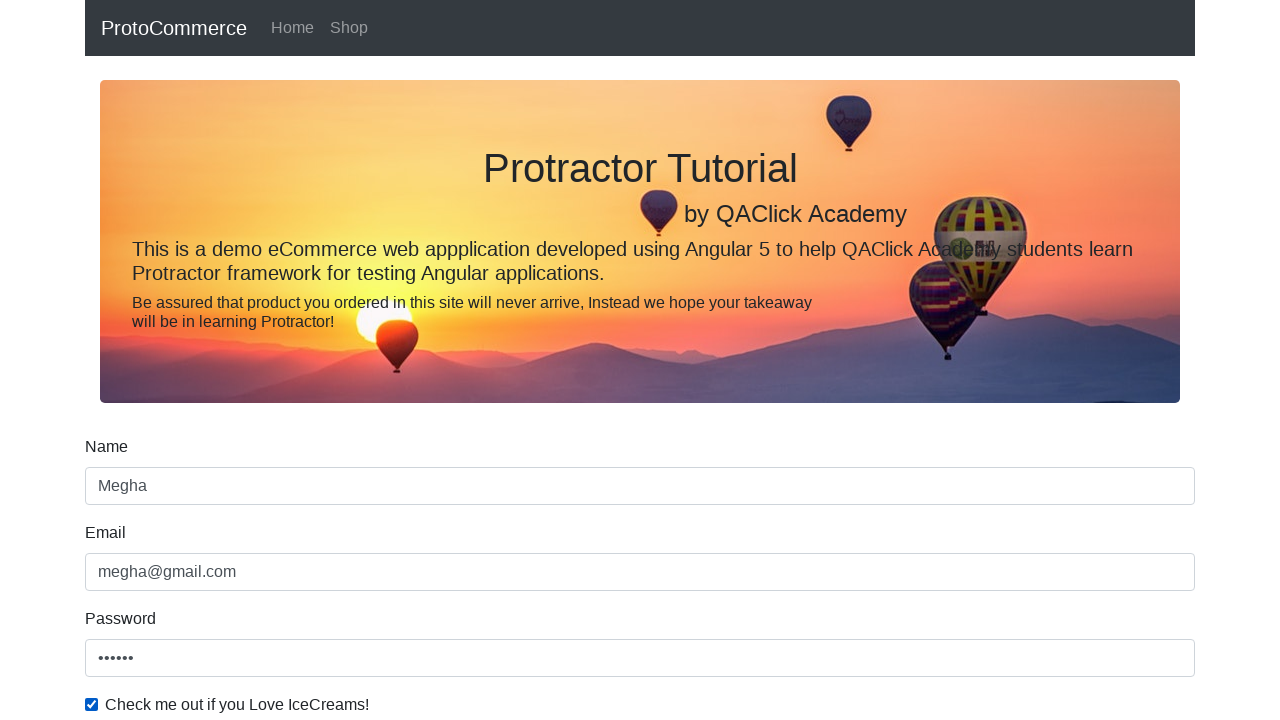

Selected 'Student' radio button option at (238, 360) on input#inlineRadio1
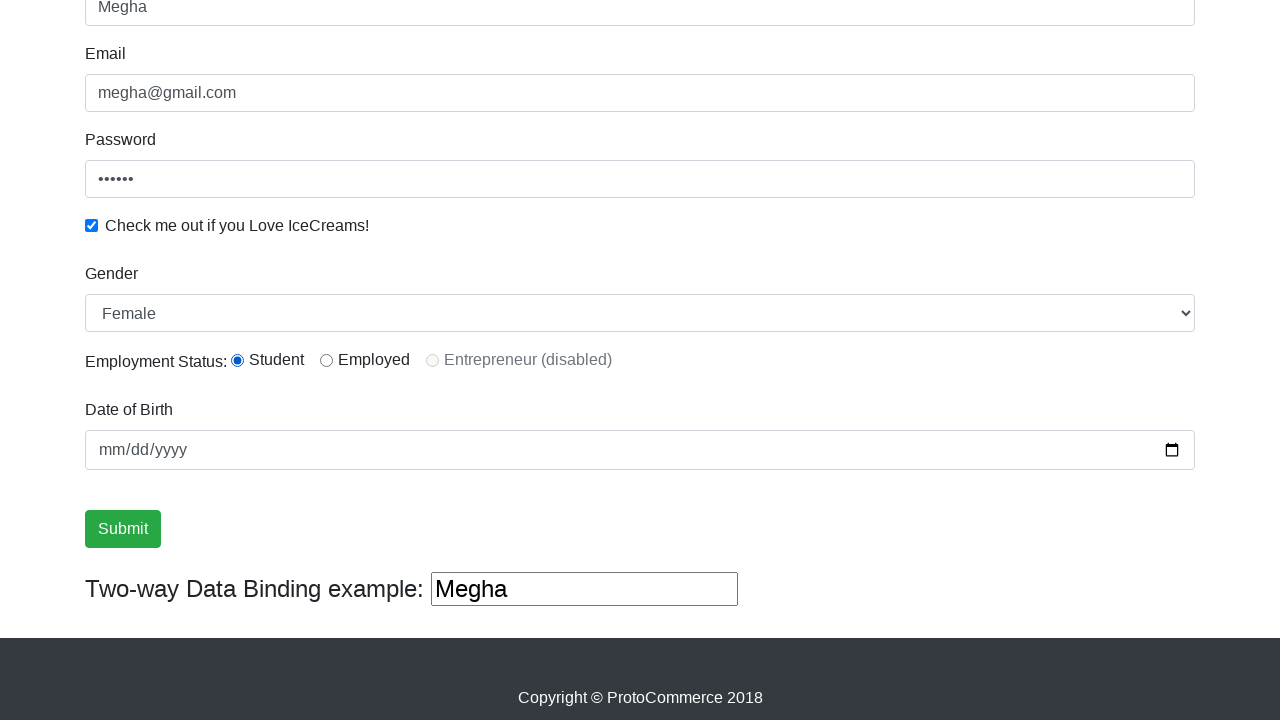

Filled birth date field with '1991-03-05' on input[name='bday']
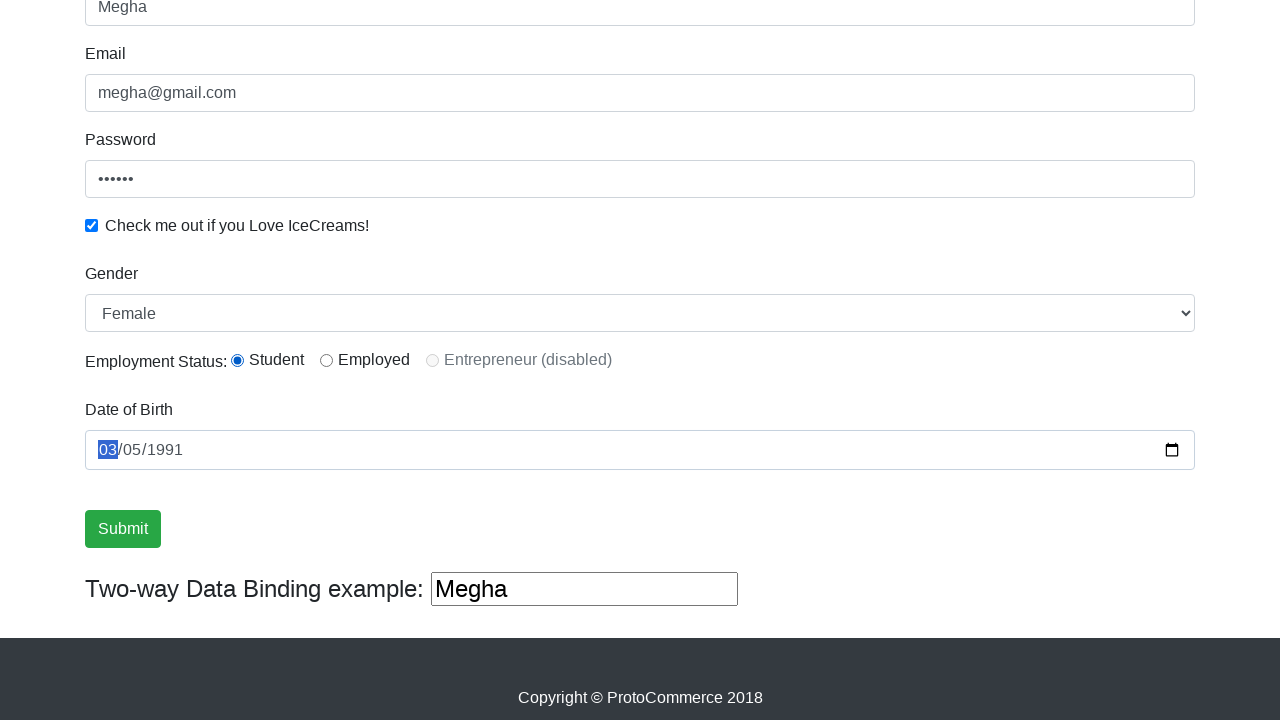

Clicked submit button to submit the form at (123, 529) on input.btn.btn-success
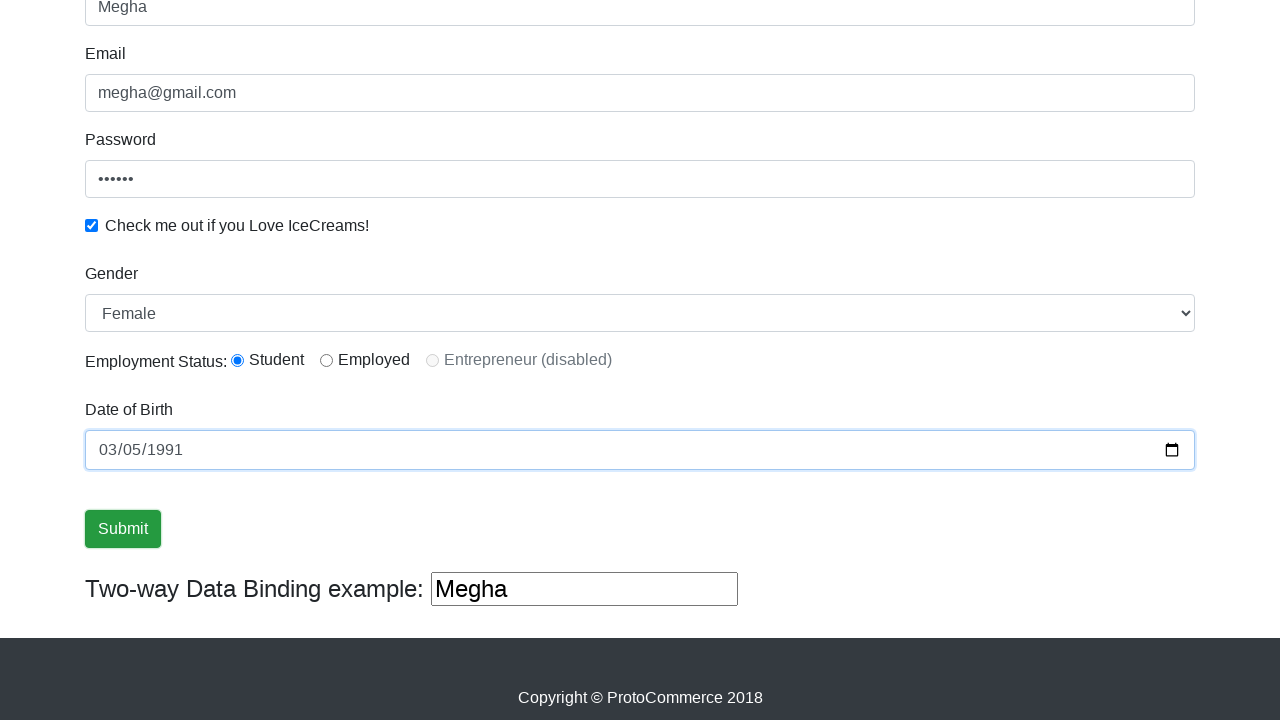

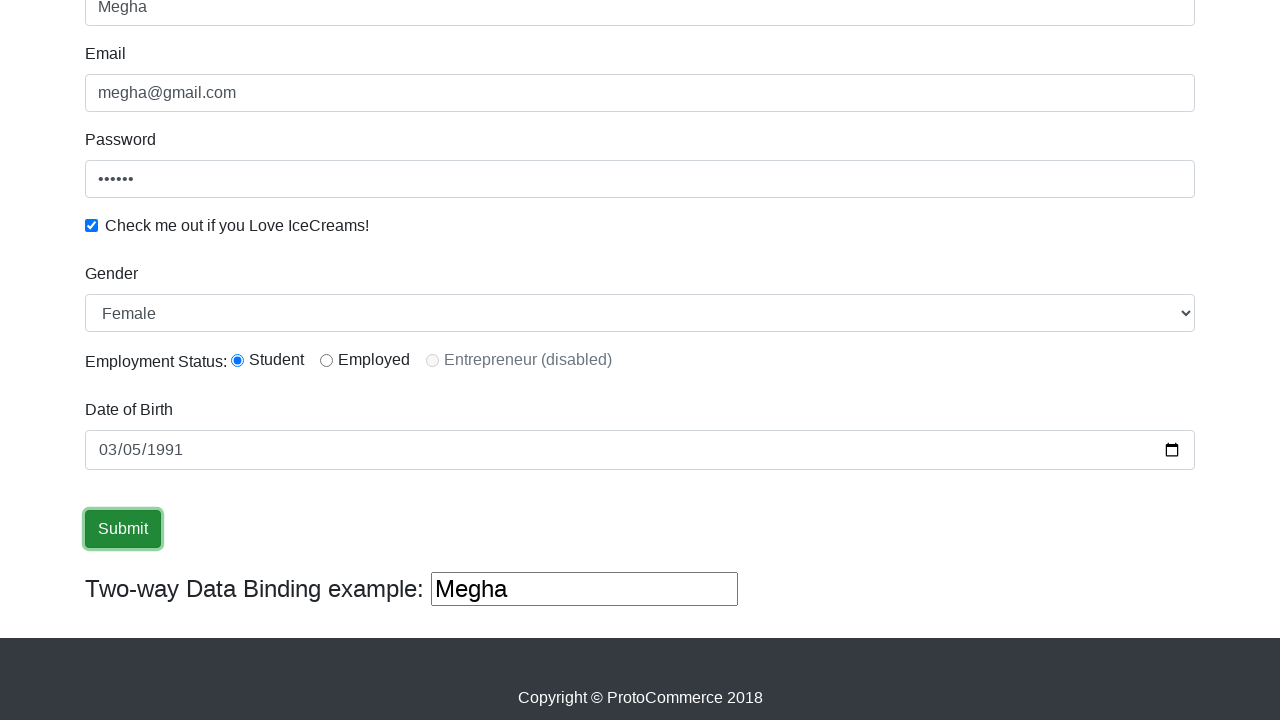